Tests drawing functionality on a signature pad by creating a shape through mouse movements and then clearing the canvas

Starting URL: http://szimek.github.io/signature_pad/

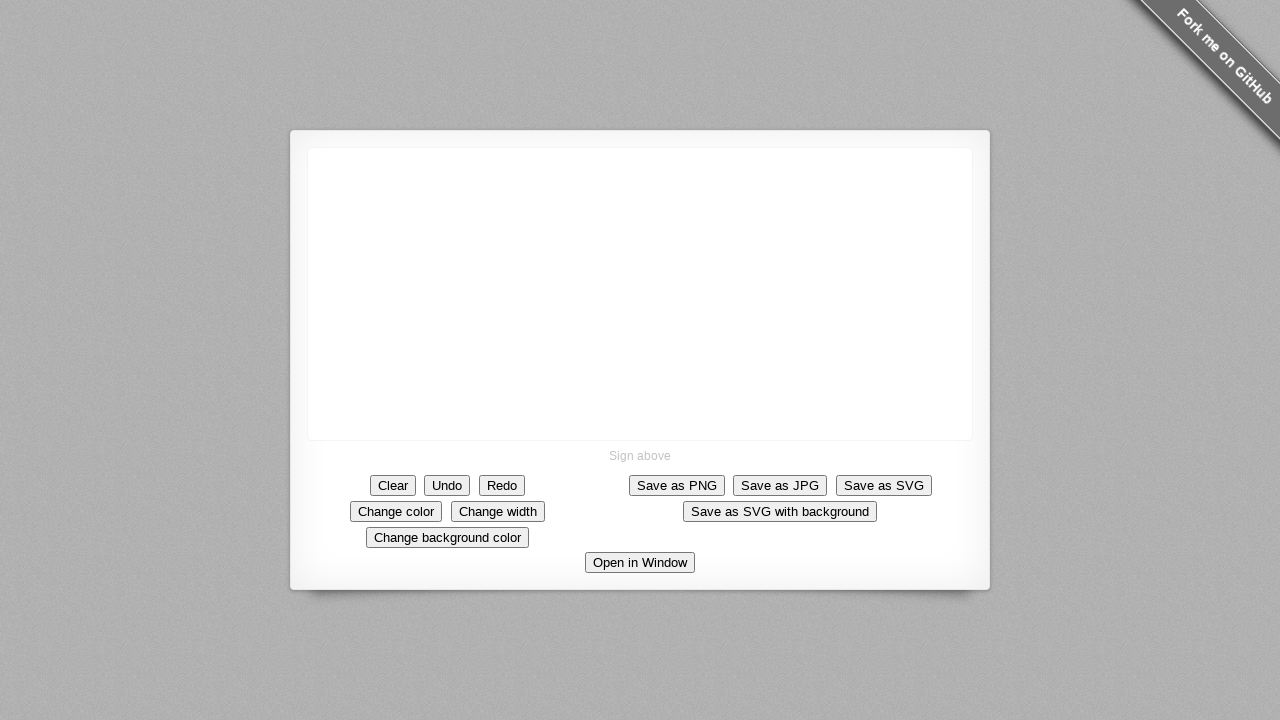

Located canvas element on signature pad
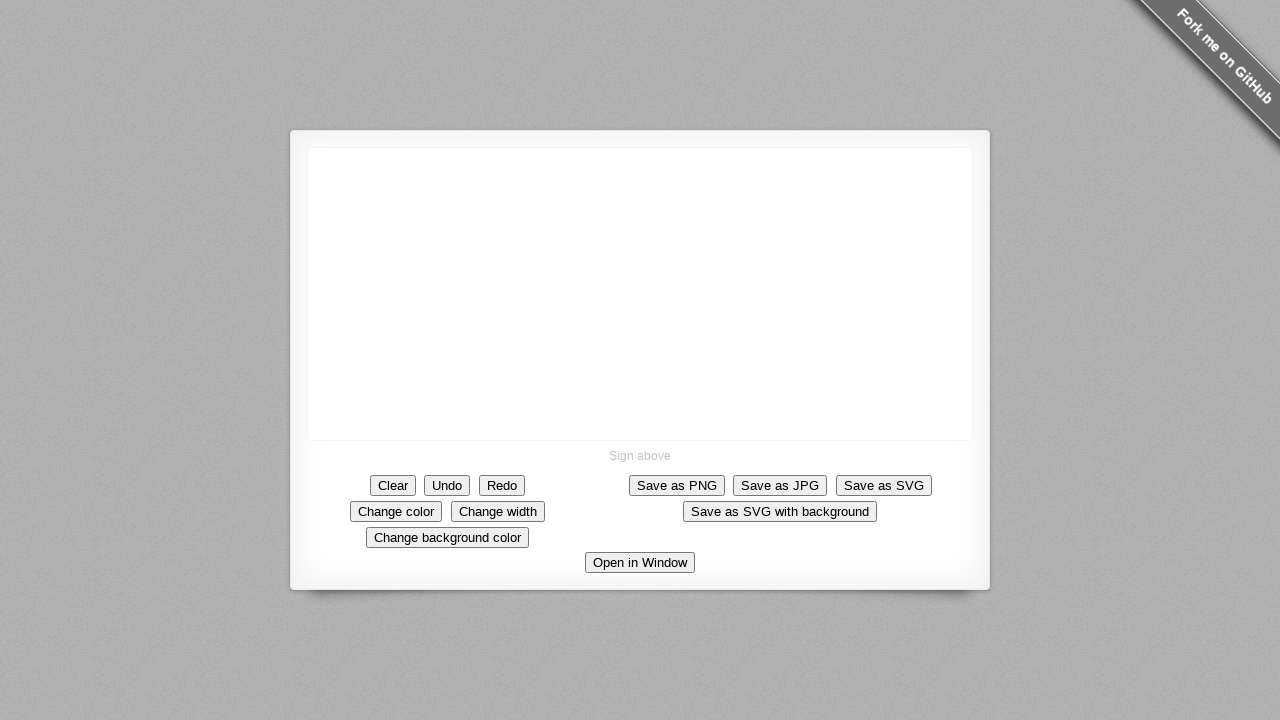

Retrieved canvas bounding box coordinates
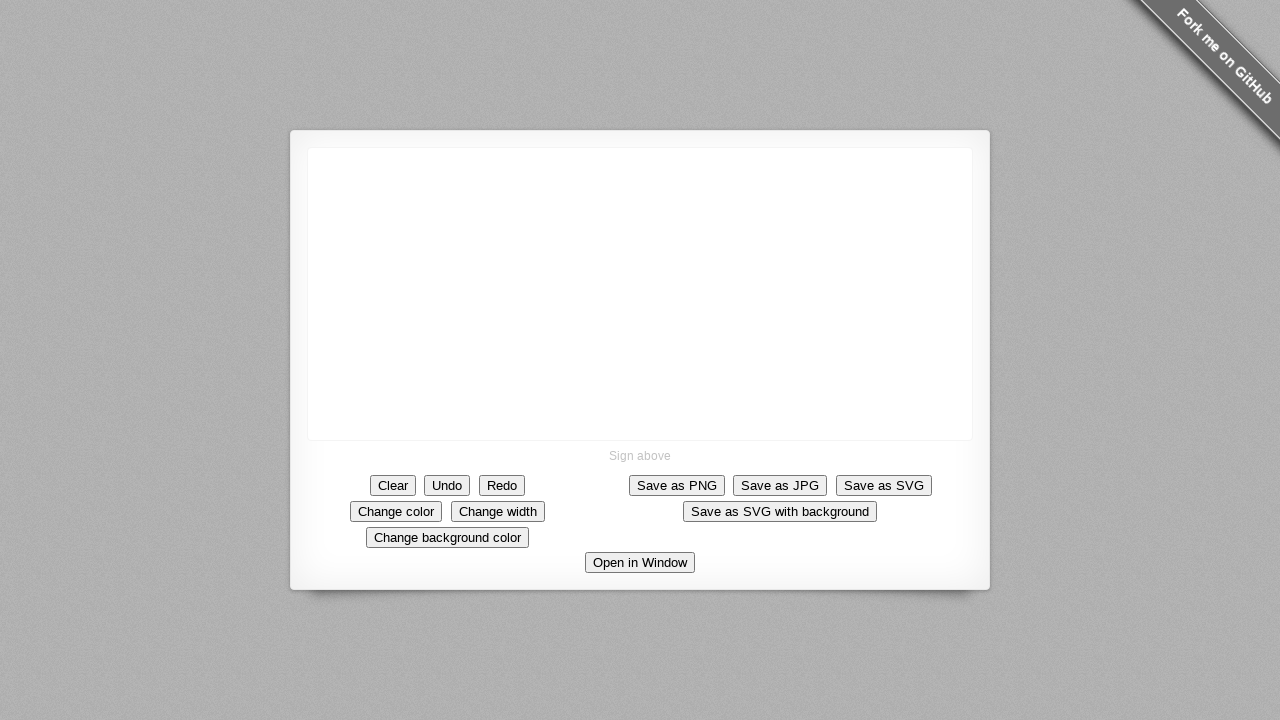

Moved mouse to center of canvas at (640, 294)
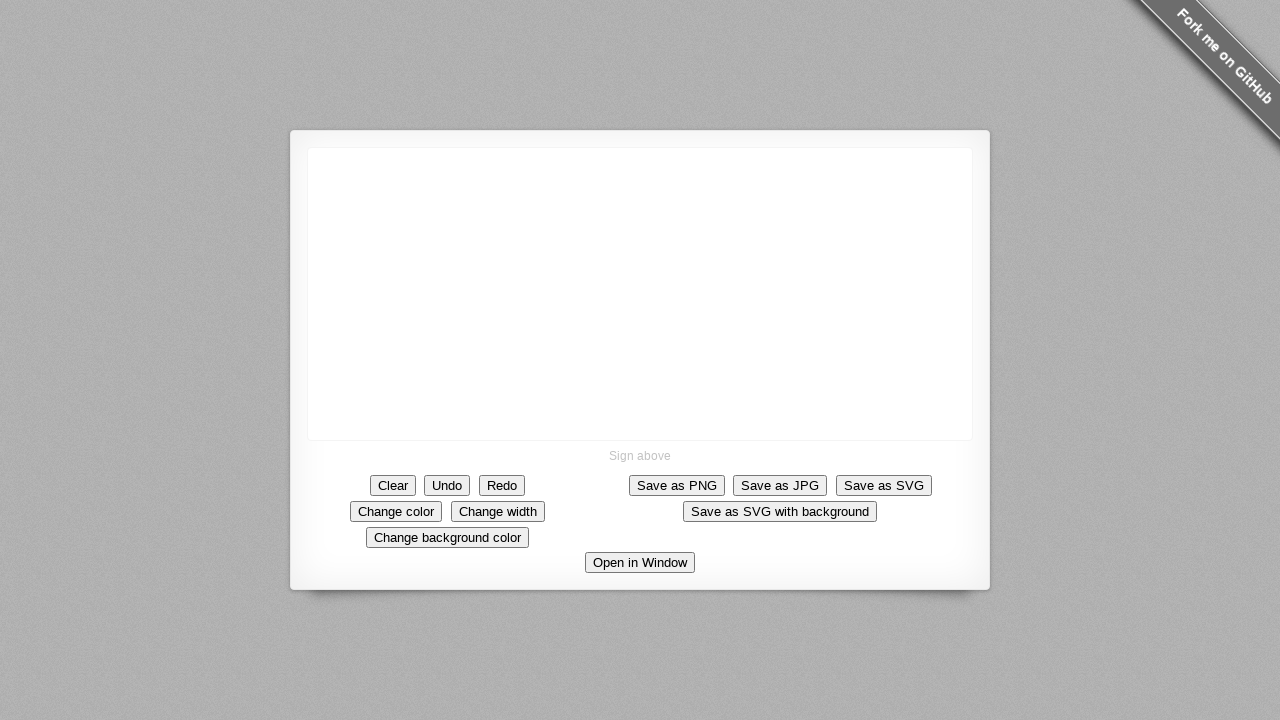

Pressed mouse button down to start drawing at (640, 294)
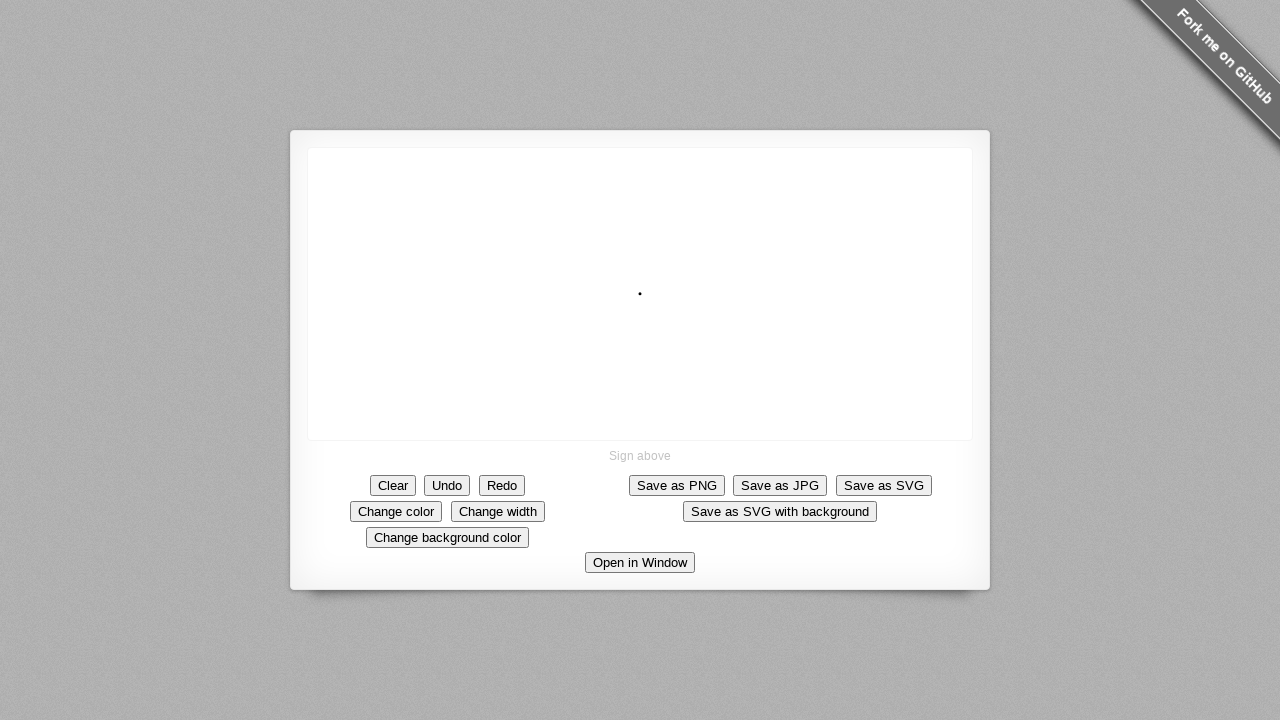

Drew diagonal line moving up-left at (590, 244)
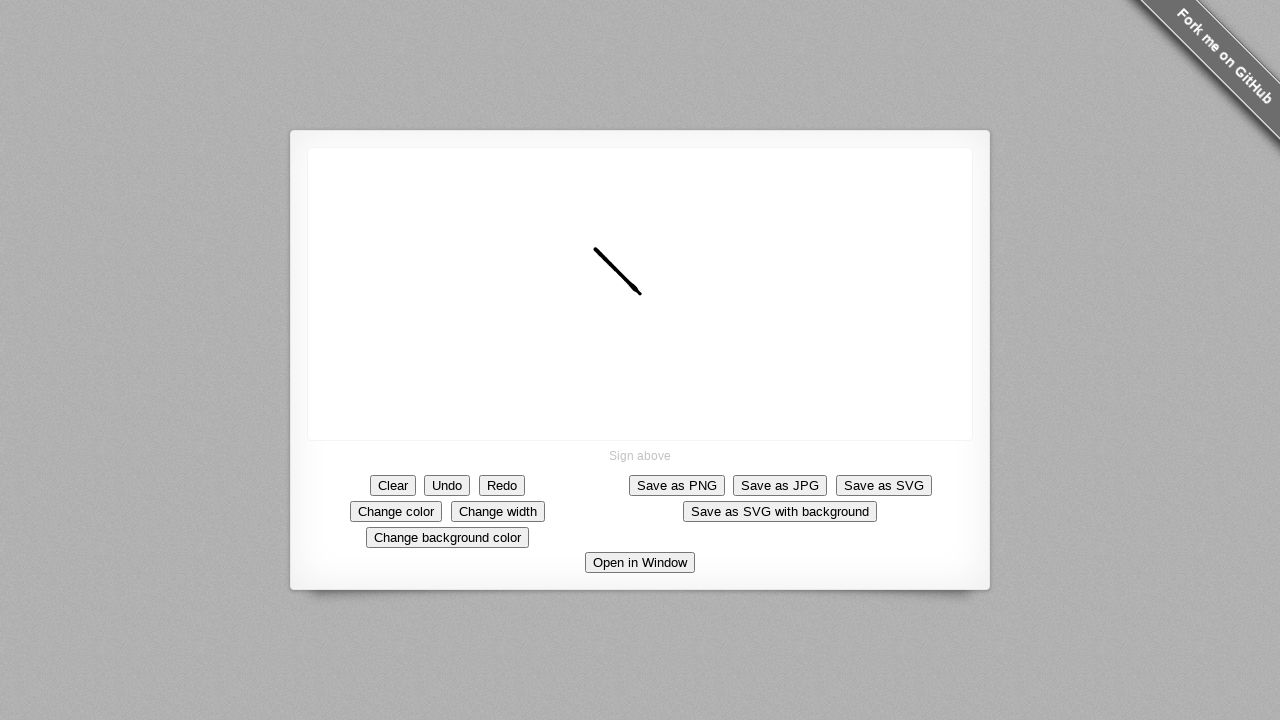

Drew vertical line moving down at (590, 294)
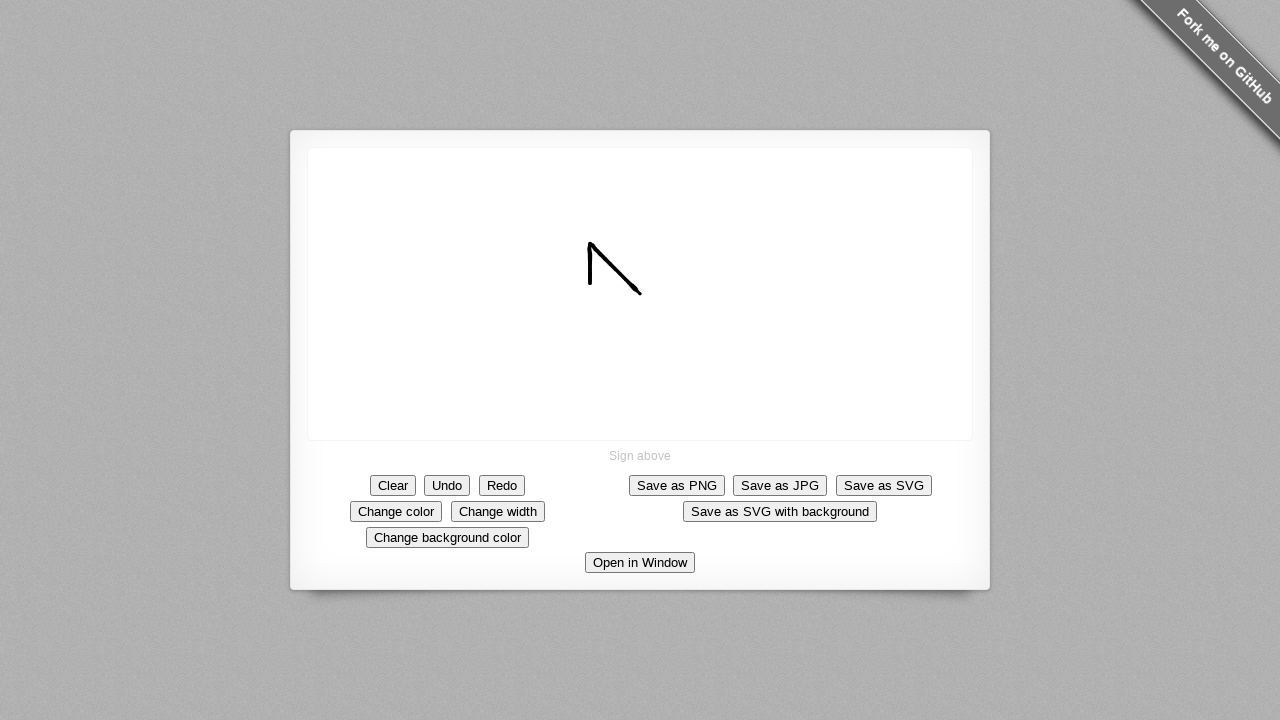

Drew horizontal line moving right at (640, 294)
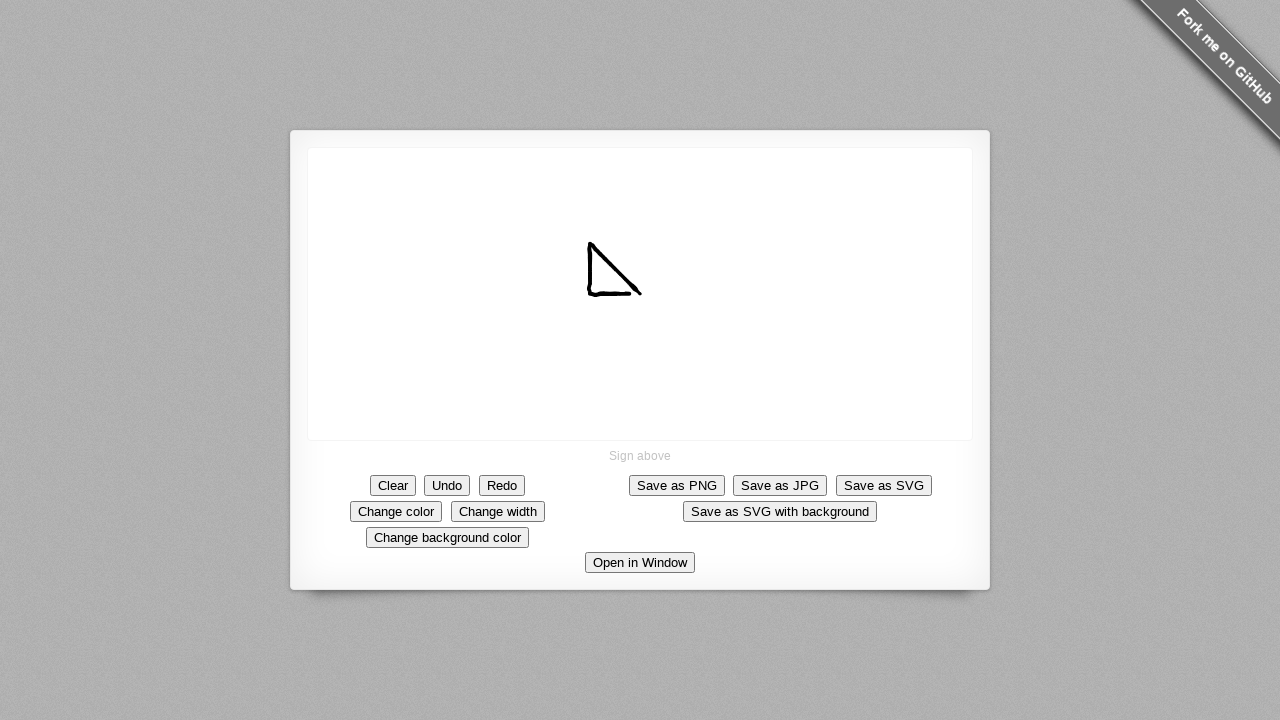

Released mouse button to complete drawing at (640, 294)
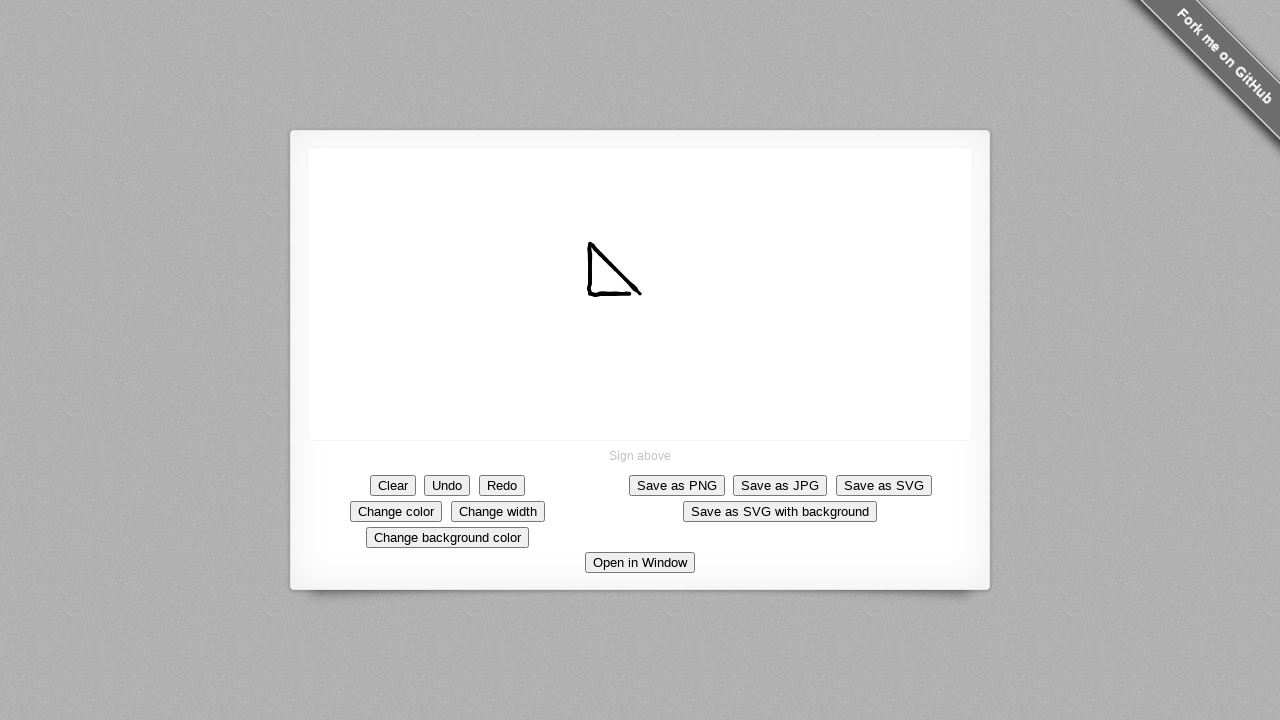

Waited 3 seconds to observe the drawn shape
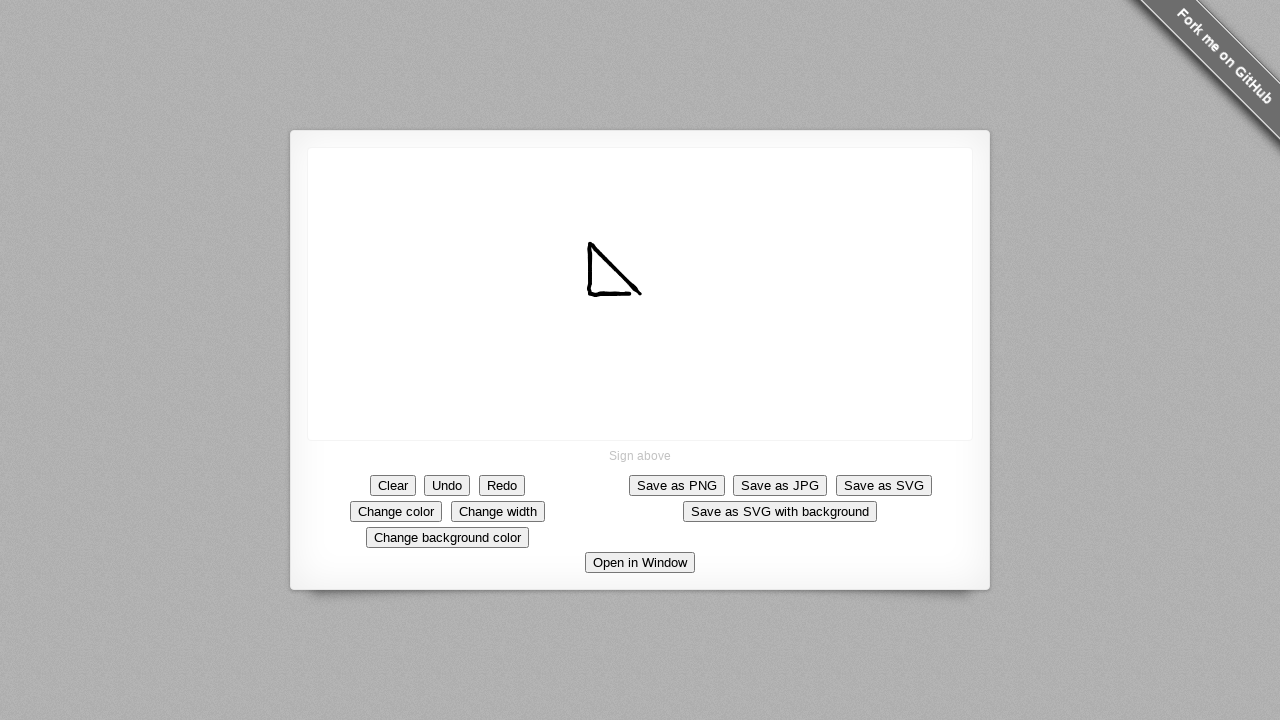

Clicked Clear button to erase the canvas at (393, 485) on text='Clear'
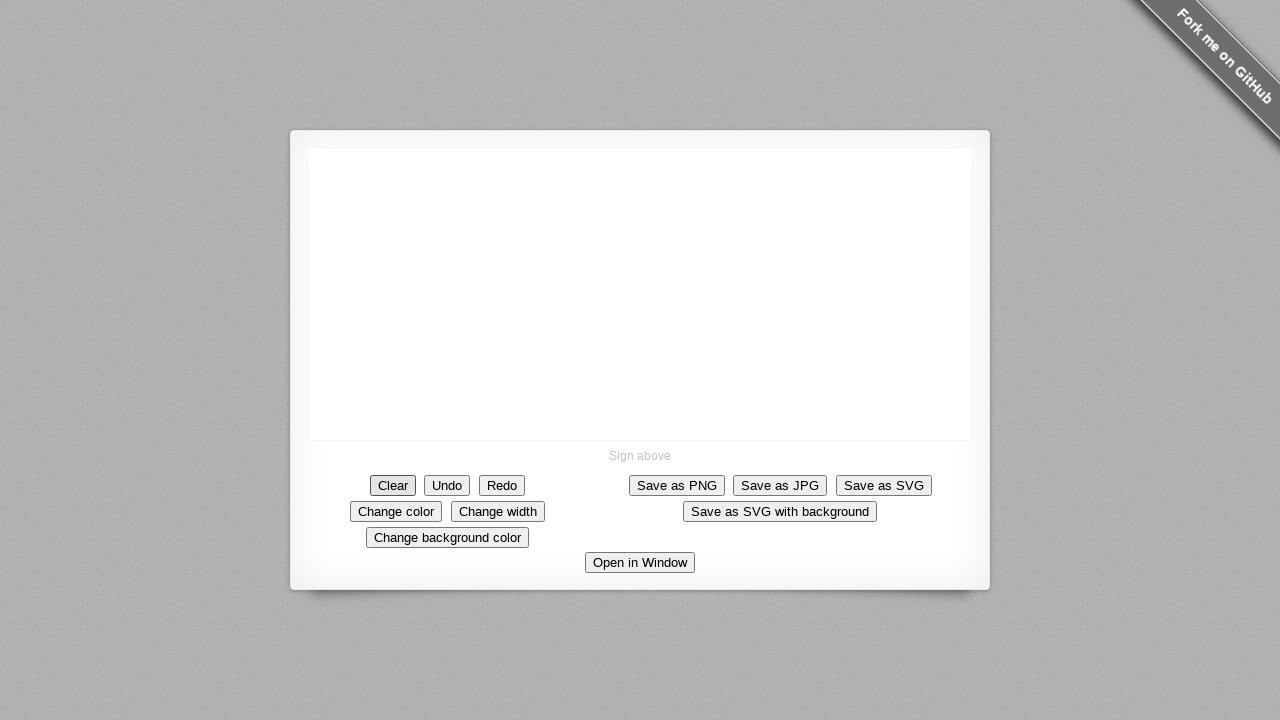

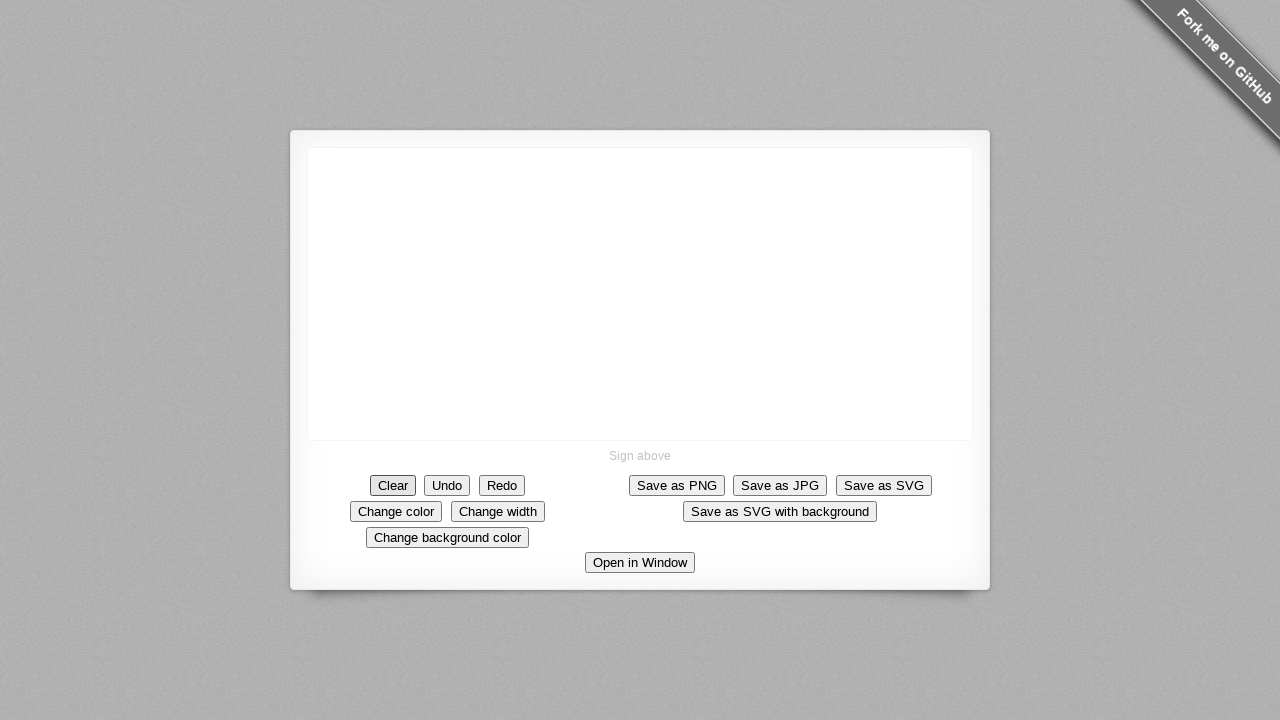